Tests browser window switching functionality by clicking a button that opens a new window, then iterating through all window handles and switching to each one.

Starting URL: https://demoqa.com/browser-windows

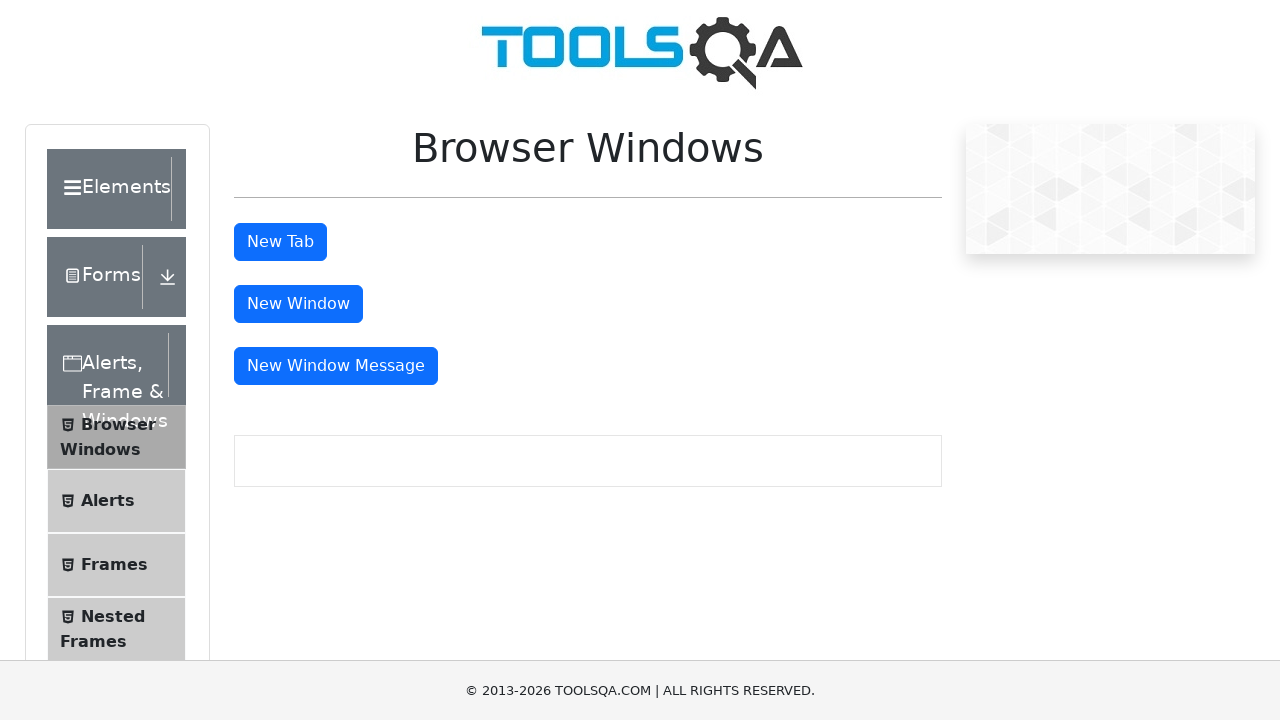

Clicked button to open new window at (336, 366) on #messageWindowButton
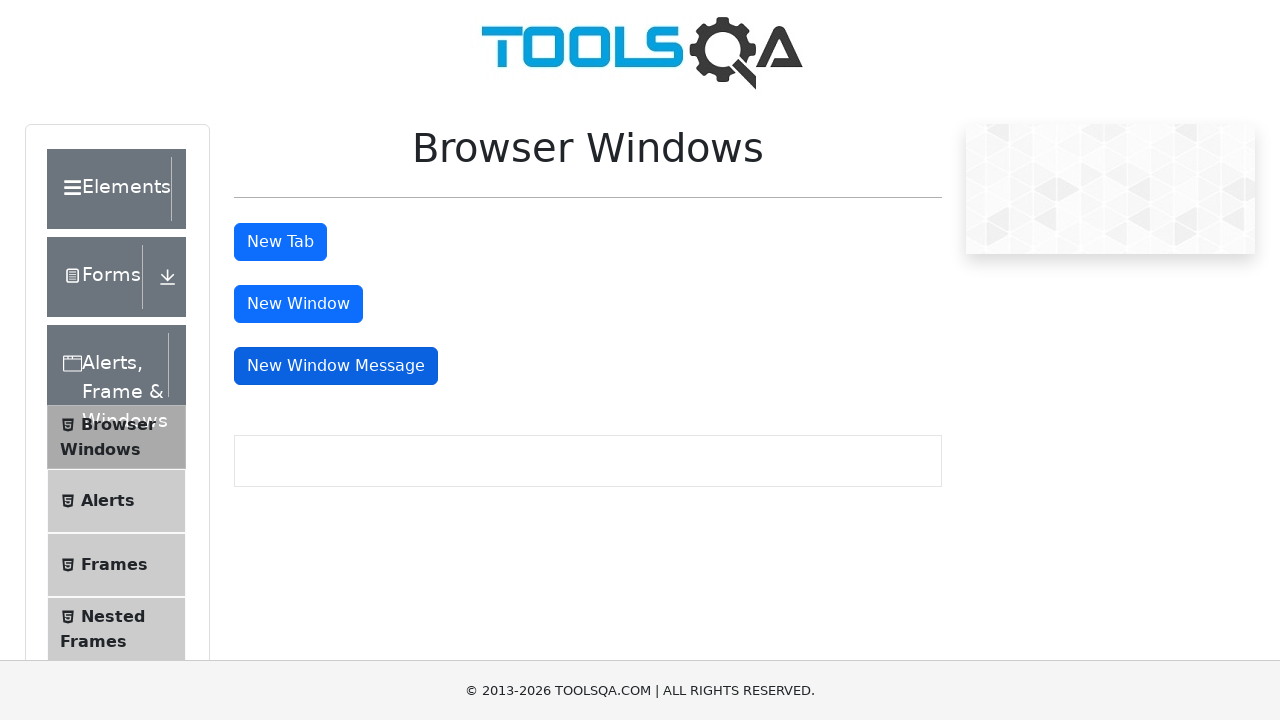

Waited for new window to open
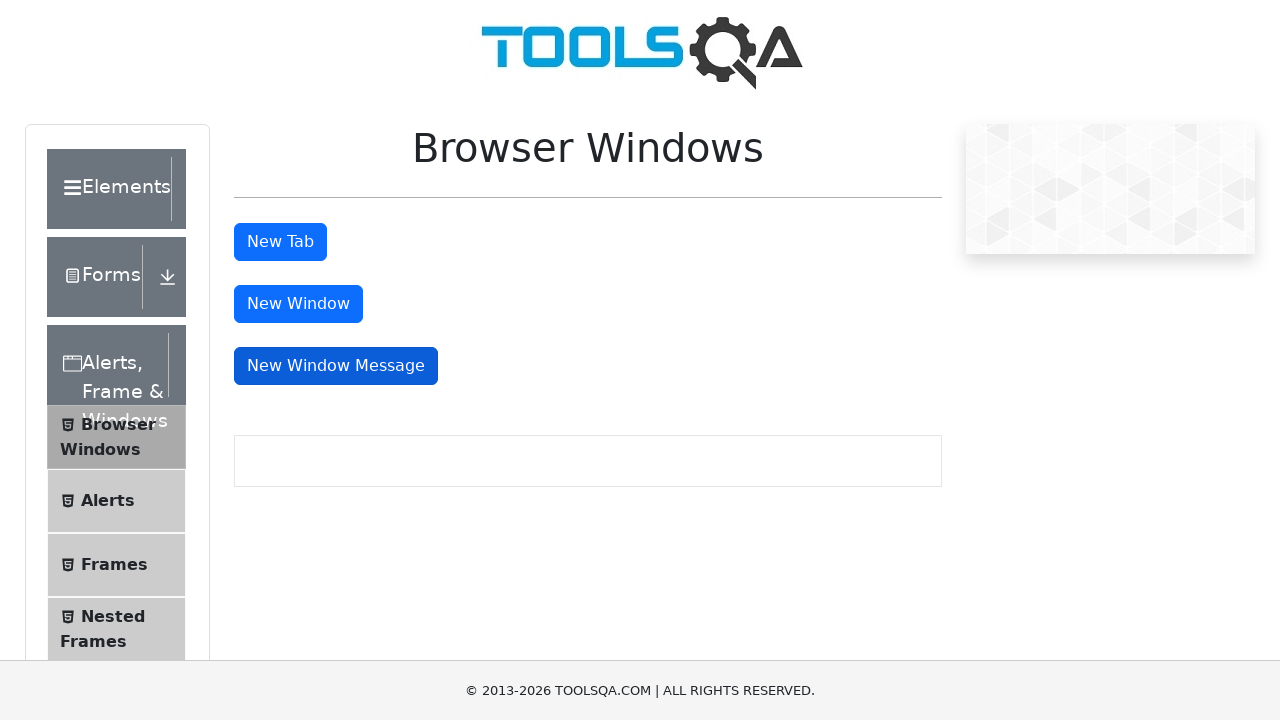

Retrieved all pages in context - found 2 window(s)
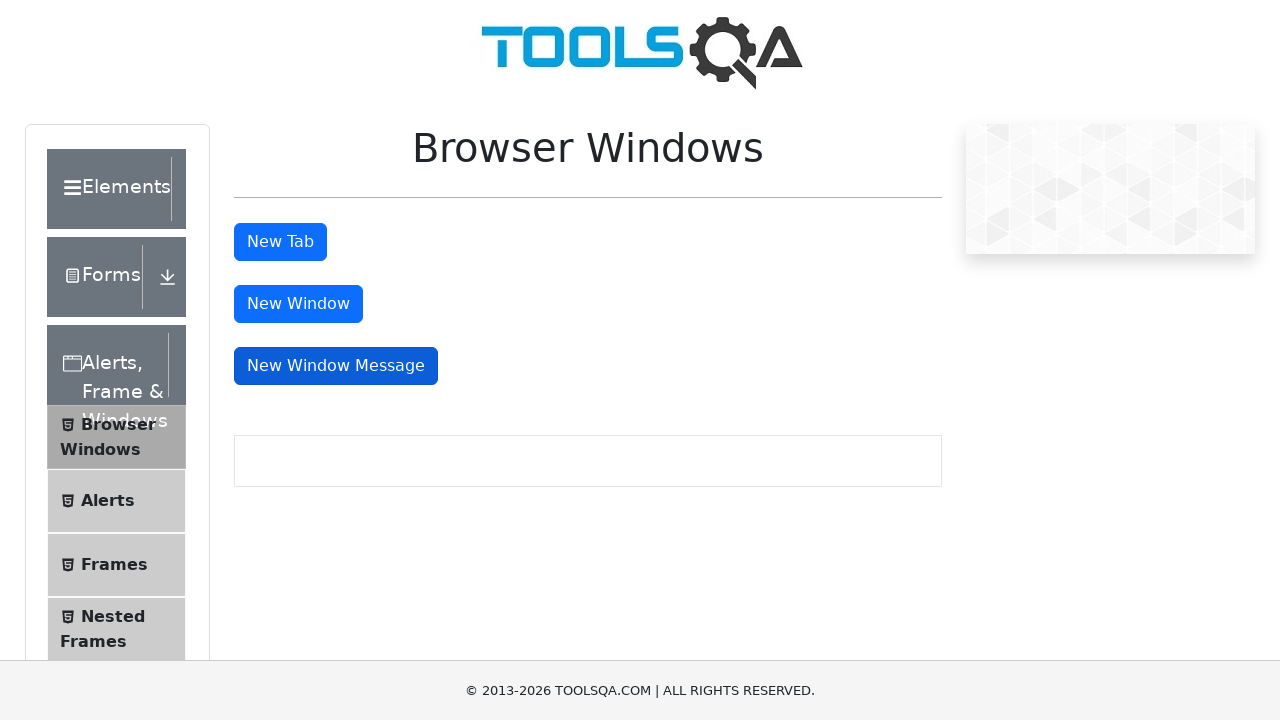

Switched to window and brought it to front
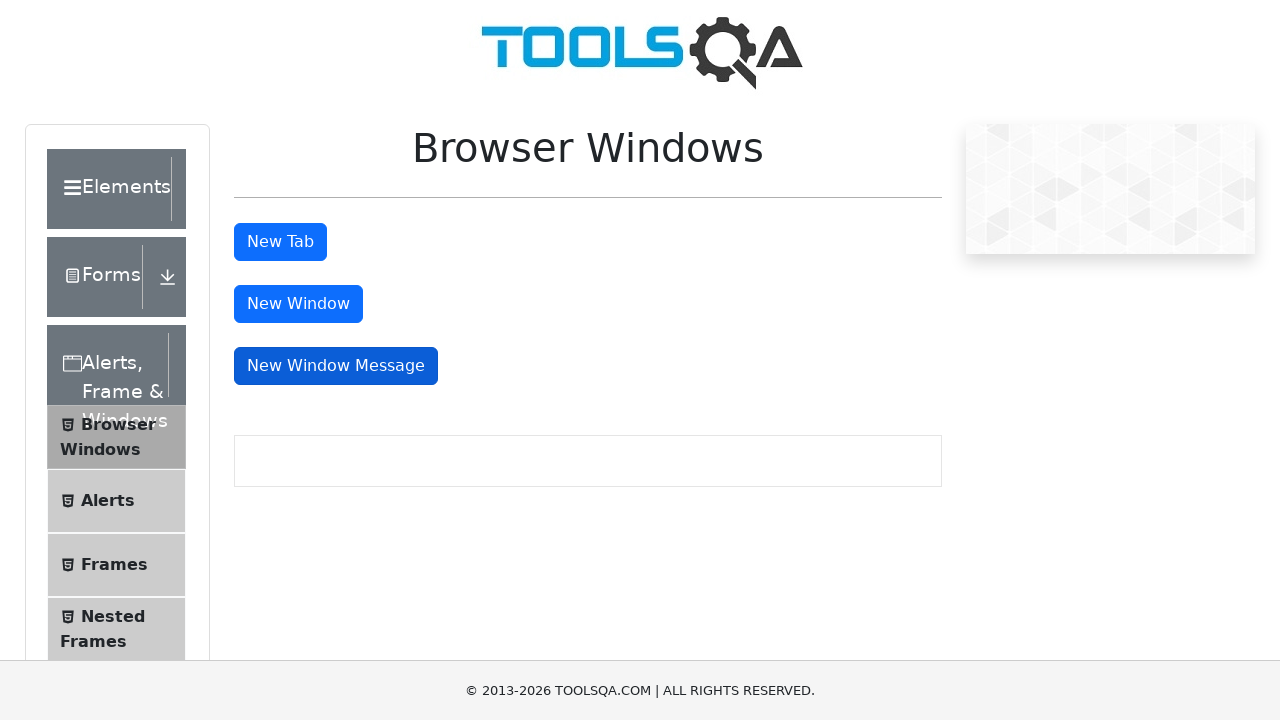

Switched to window and brought it to front
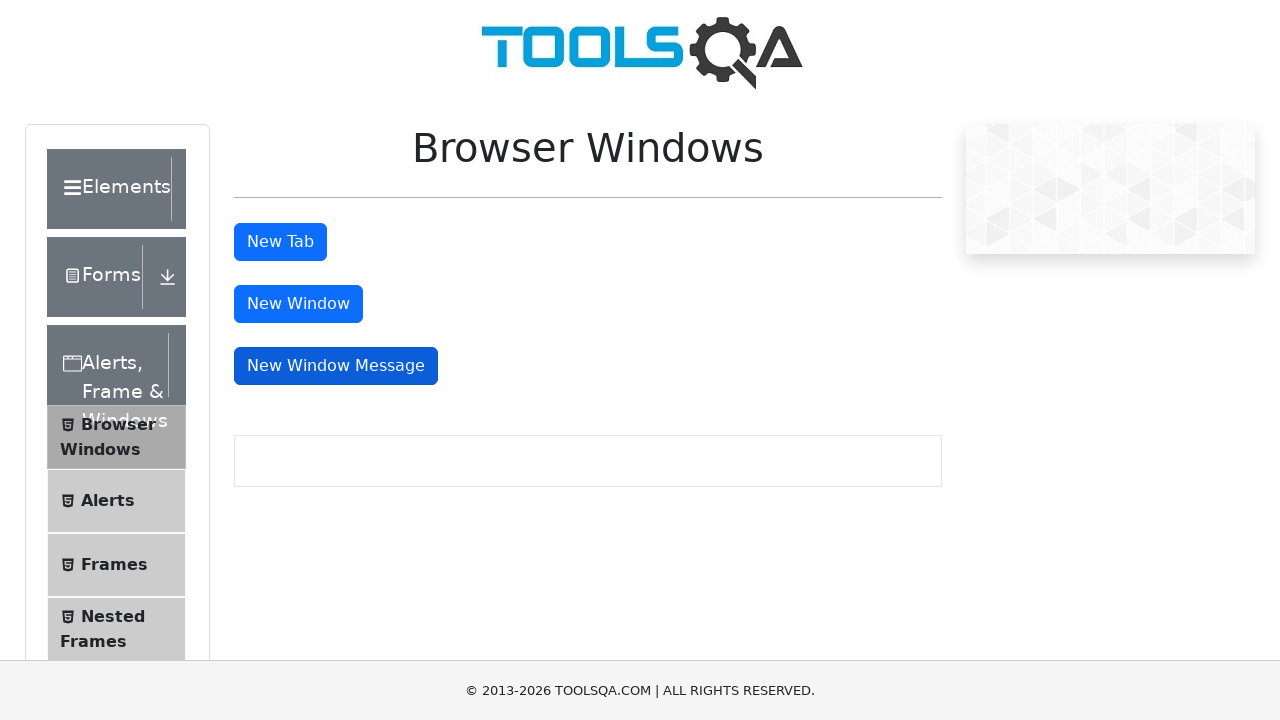

New window loaded and ready for interaction
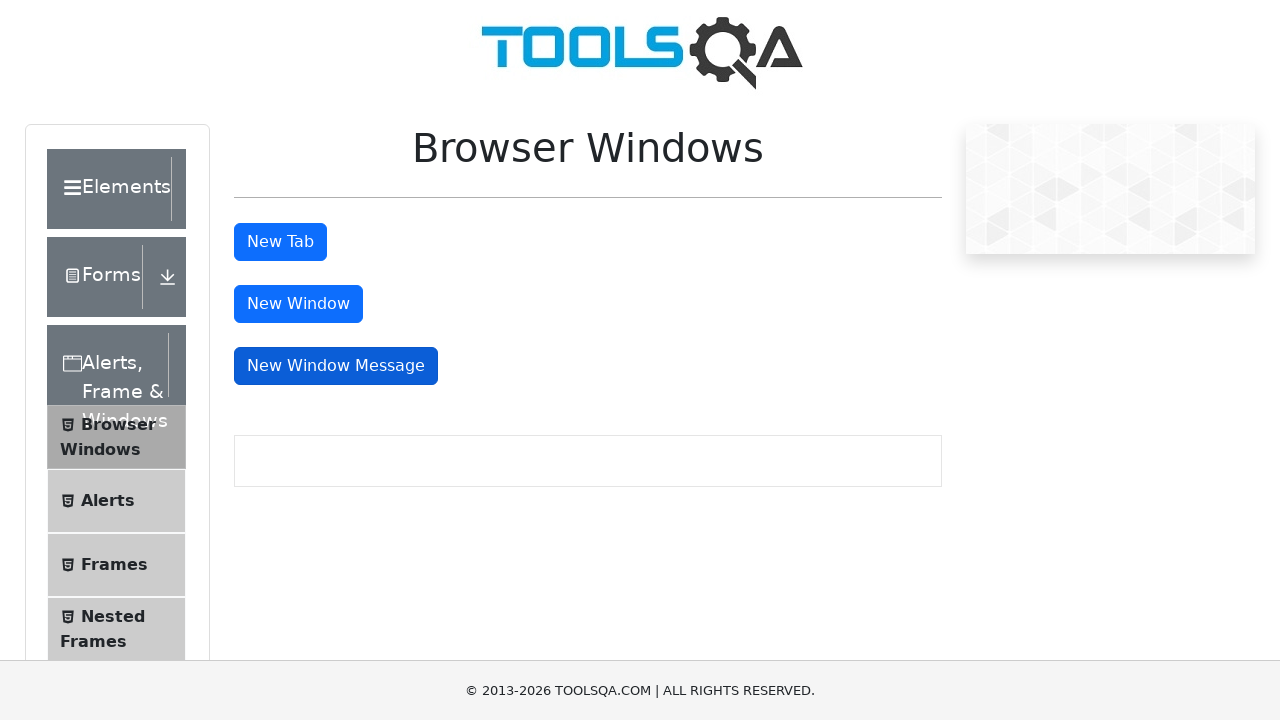

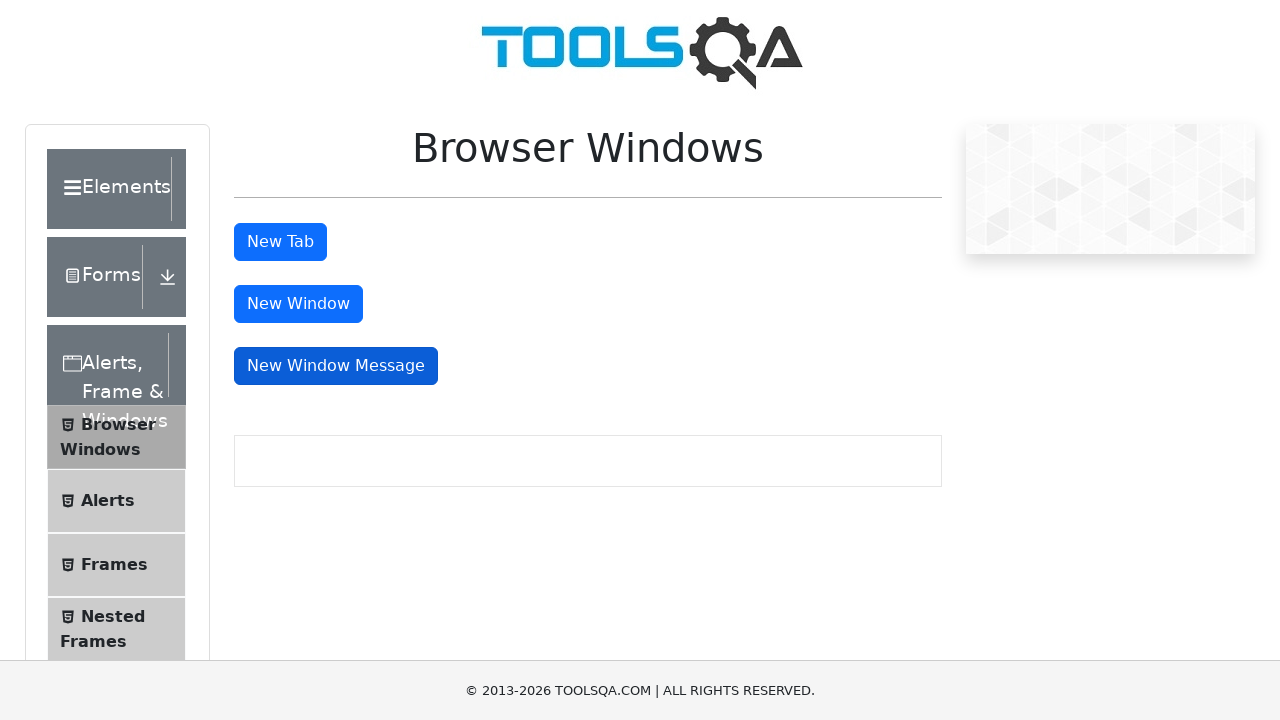